Tests infinite scrolling by opening content in a new tab and using keyboard shortcuts to scroll up and down

Starting URL: https://demoapps.qspiders.com/ui/scroll/newInfinite?scenario=1

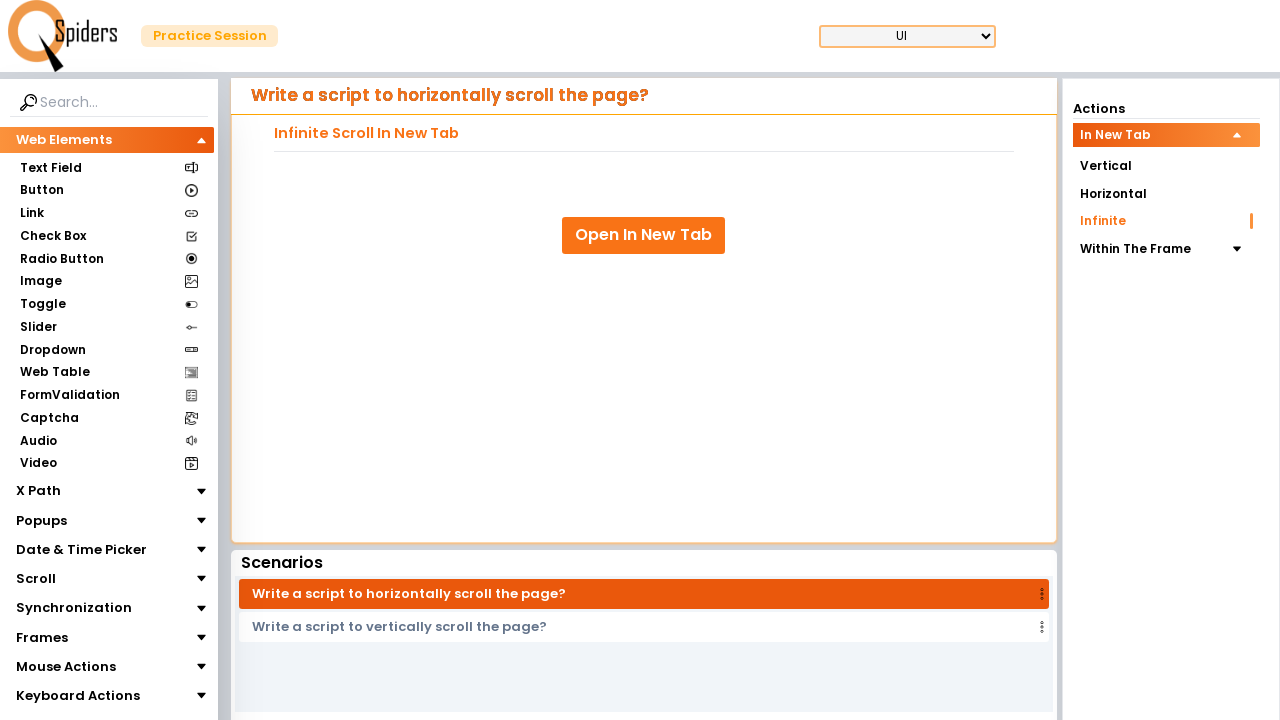

Clicked 'Open In New Tab' link and new tab opened at (644, 235) on xpath=//a[text()='Open In New Tab']
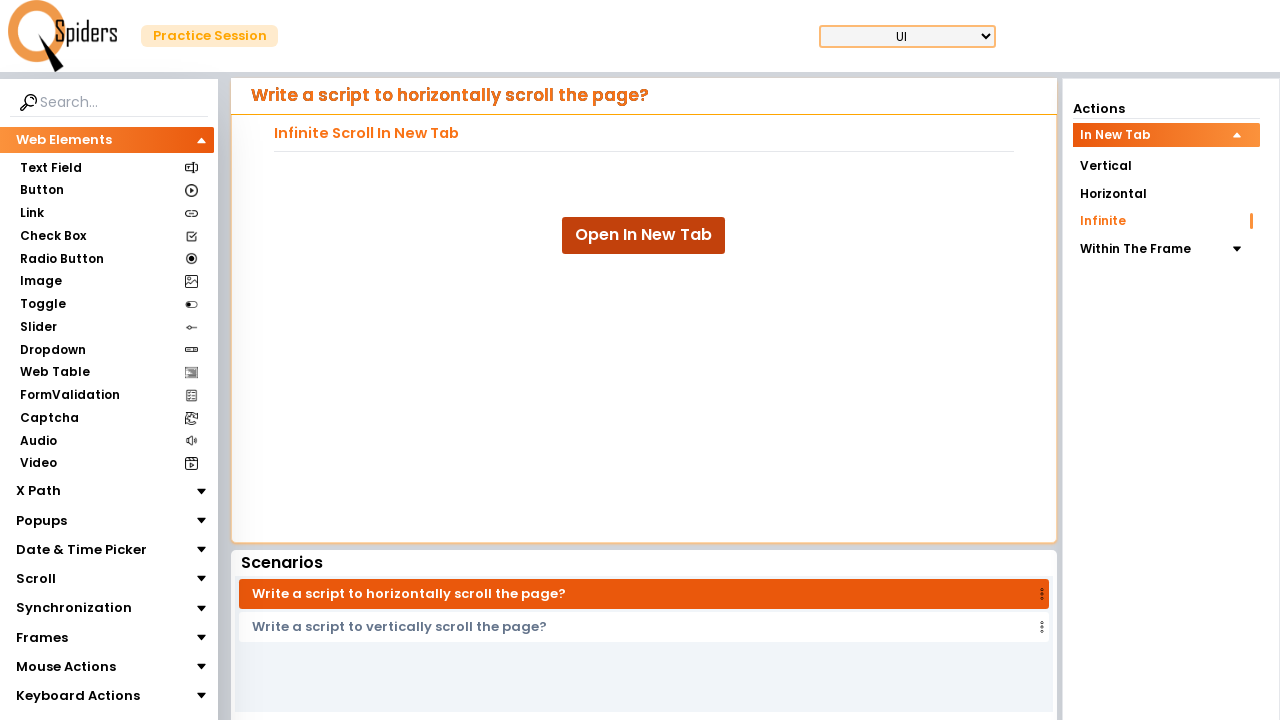

New tab page loaded
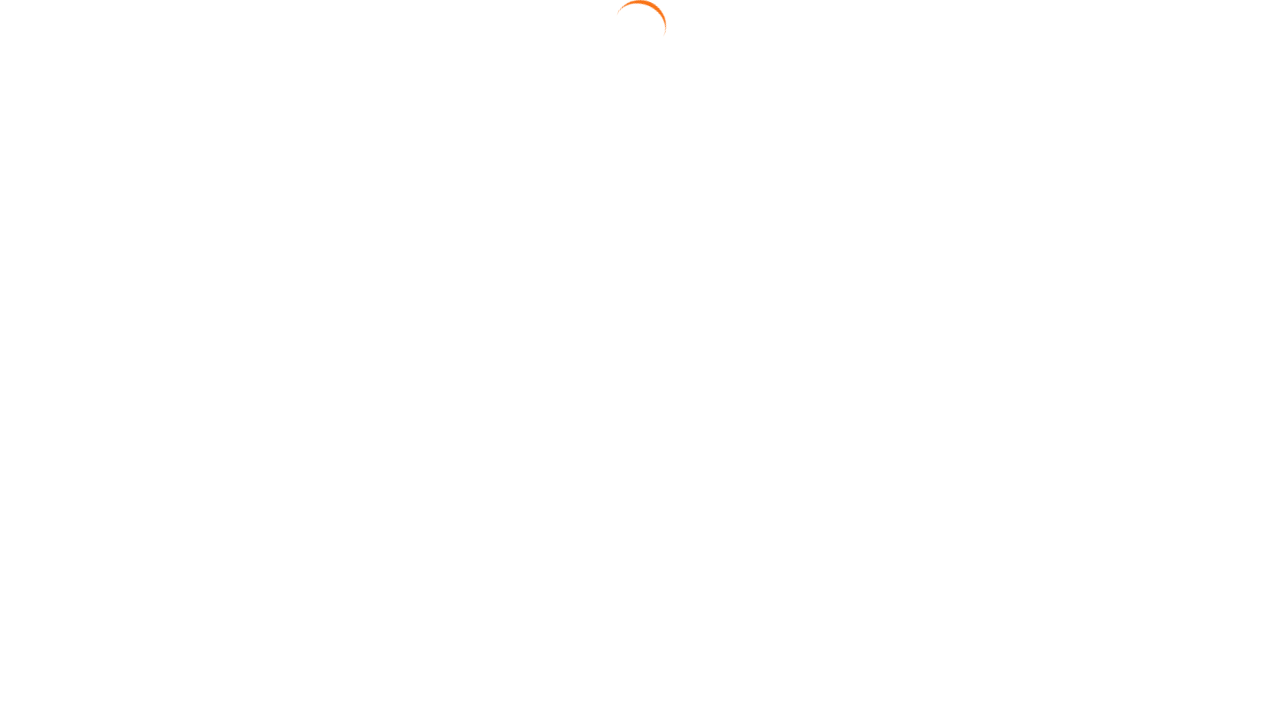

Scrolled down 1000px using JavaScript
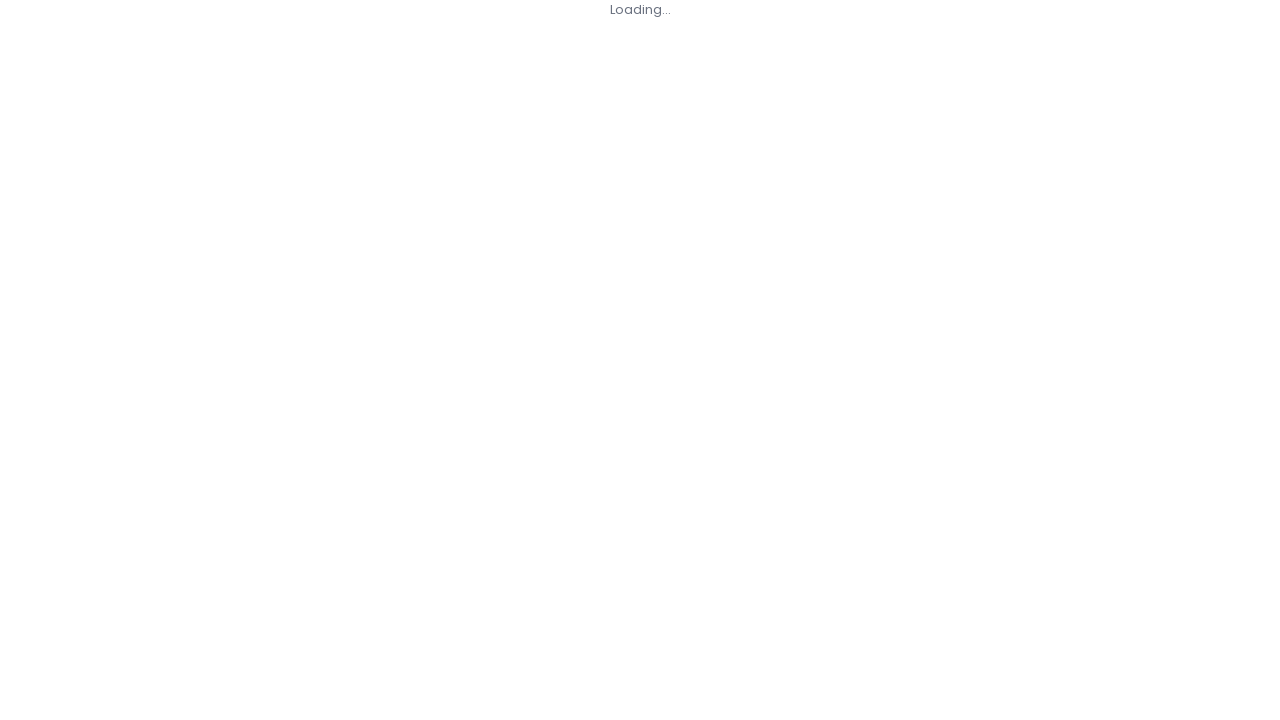

Pressed PageDown key (1/3)
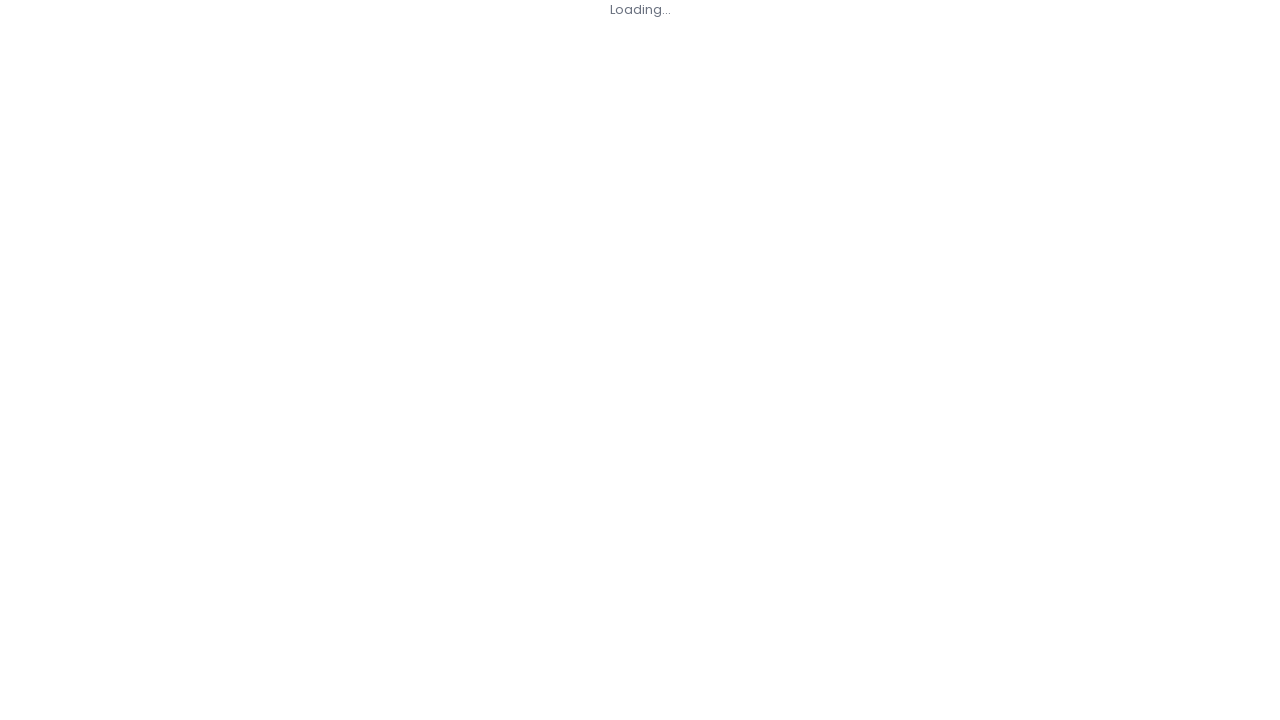

Pressed PageDown key (2/3)
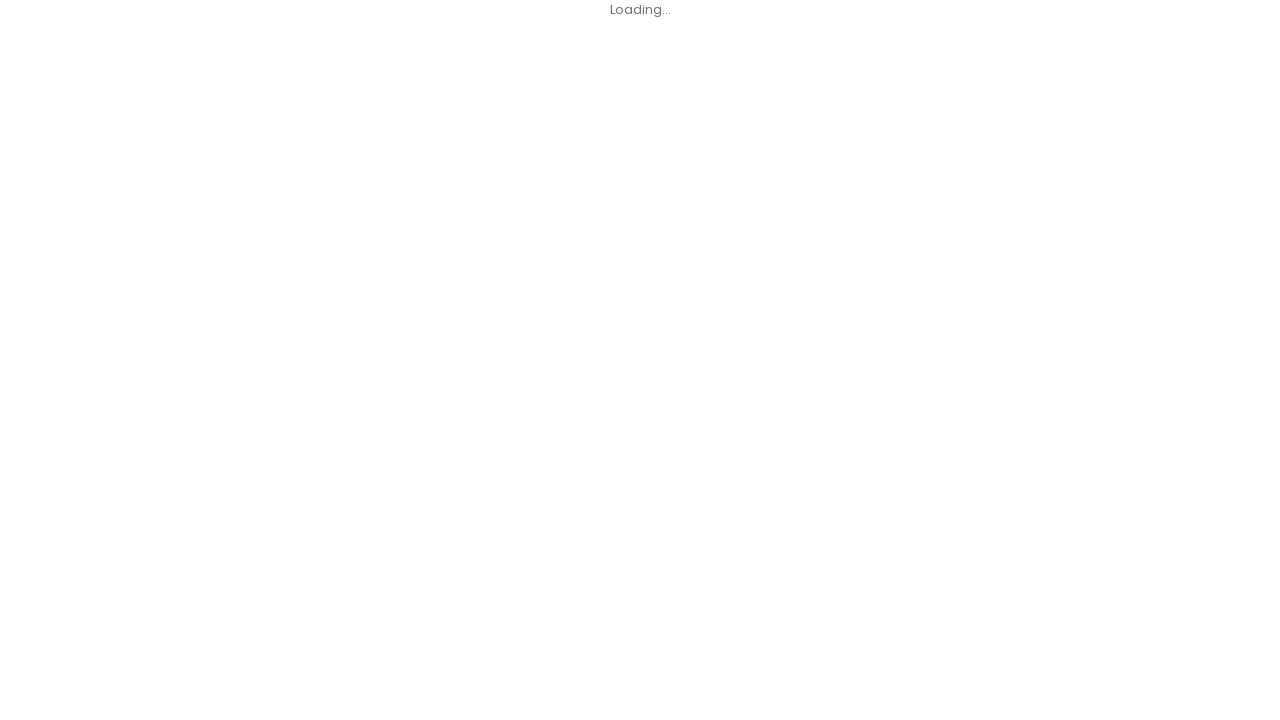

Pressed PageDown key (3/3)
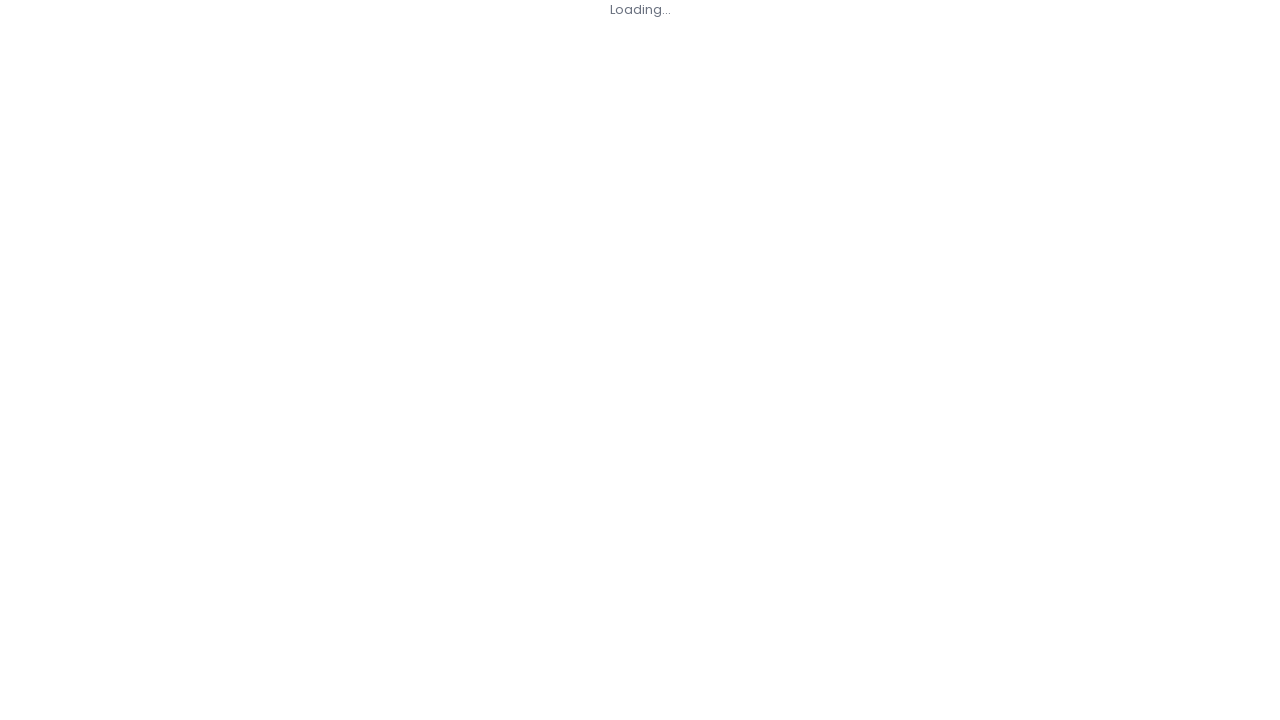

Pressed PageUp key to scroll up
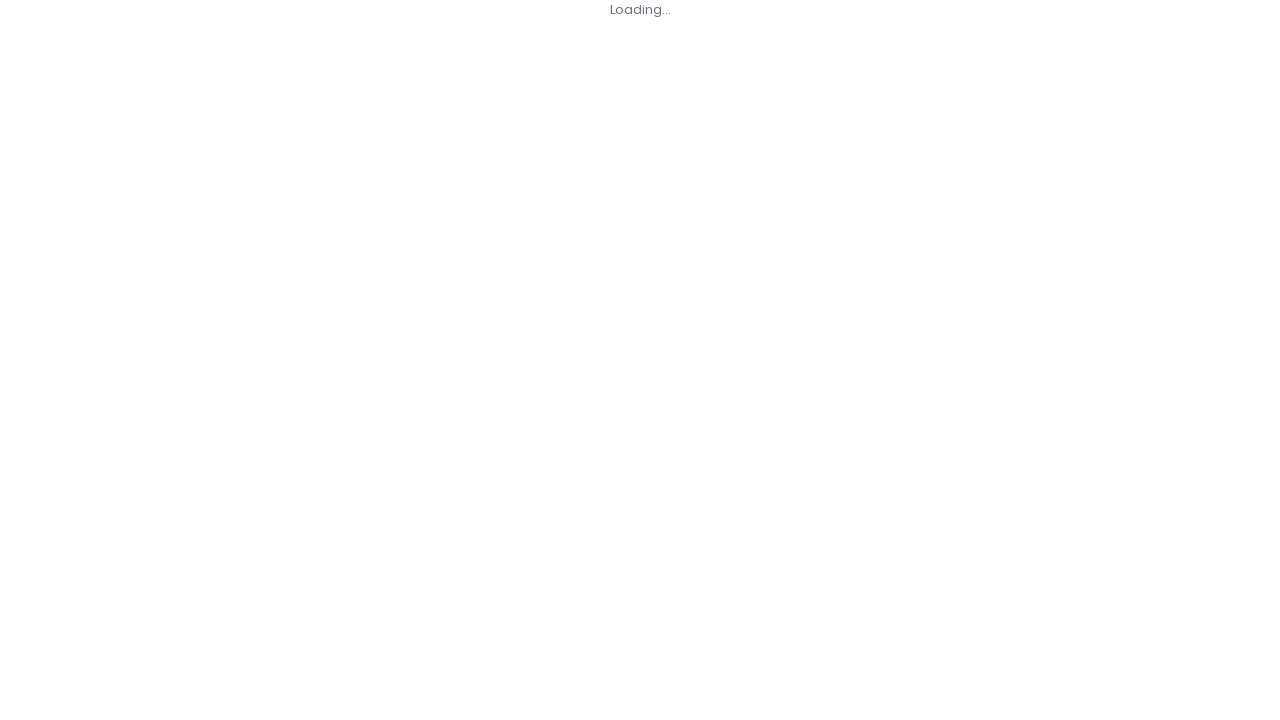

Waited 1000ms
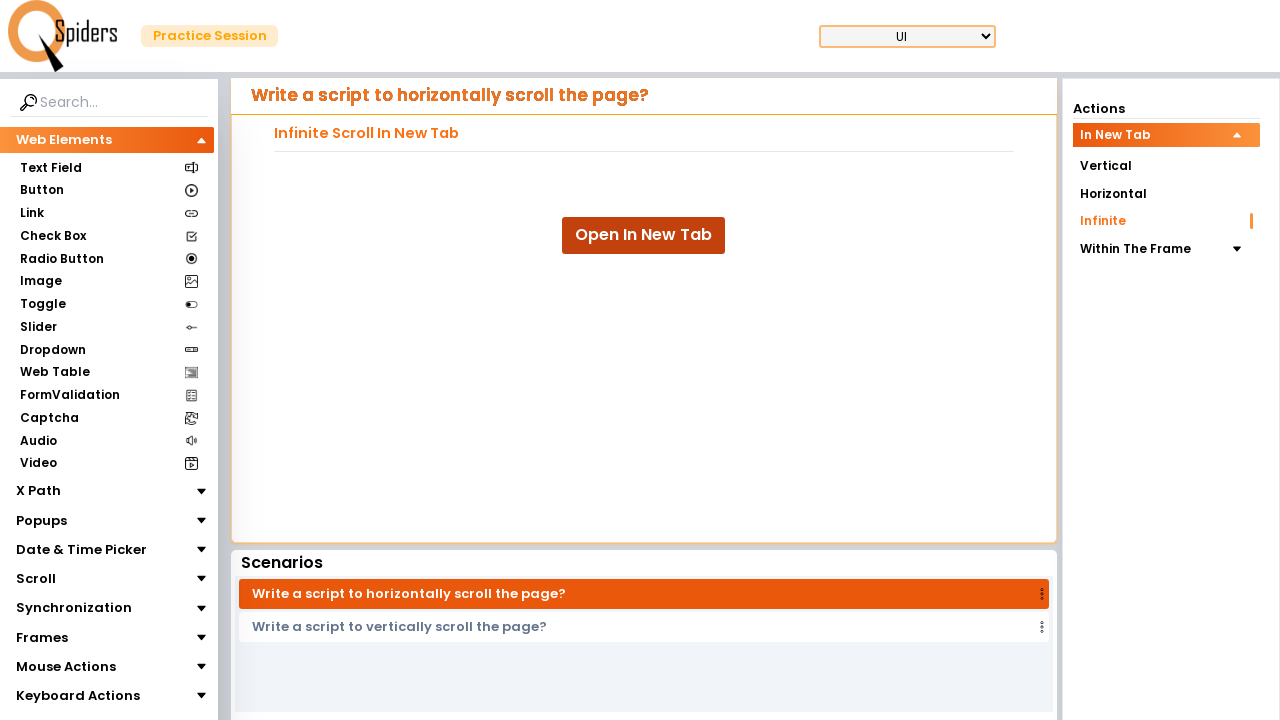

Pressed PageDown key (1/4)
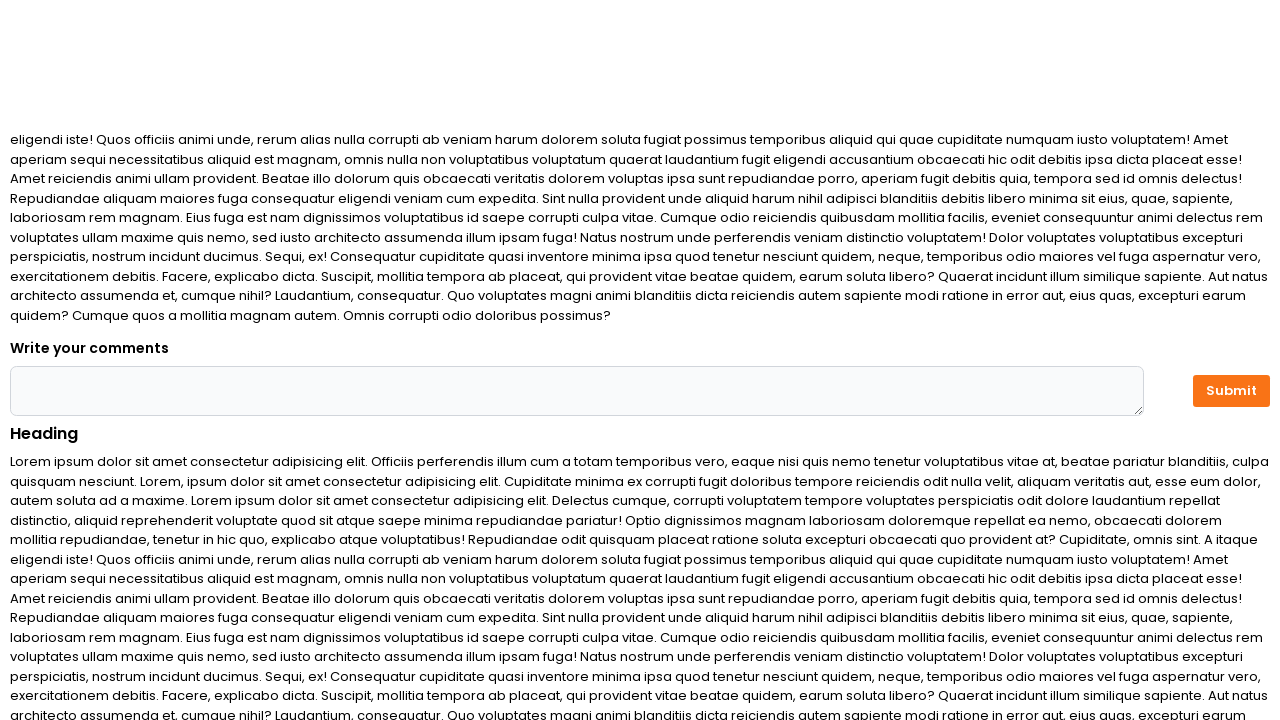

Pressed PageDown key (2/4)
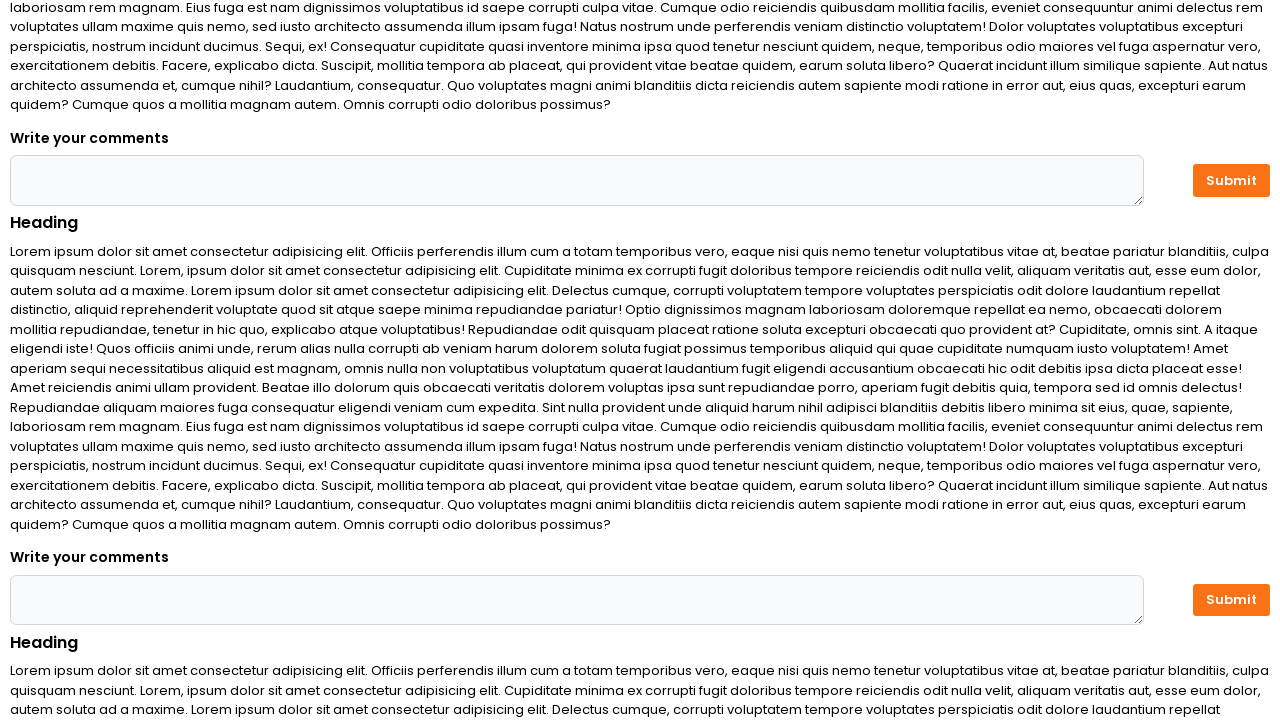

Pressed PageDown key (3/4)
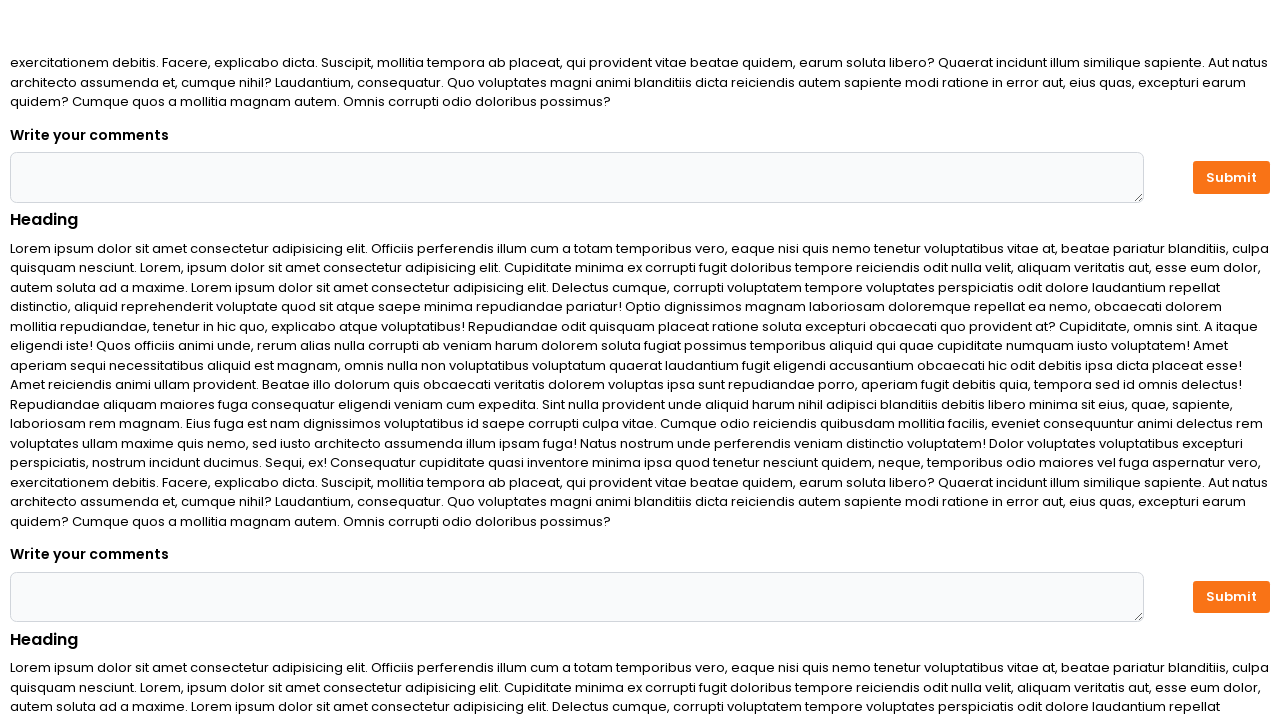

Pressed PageDown key (4/4)
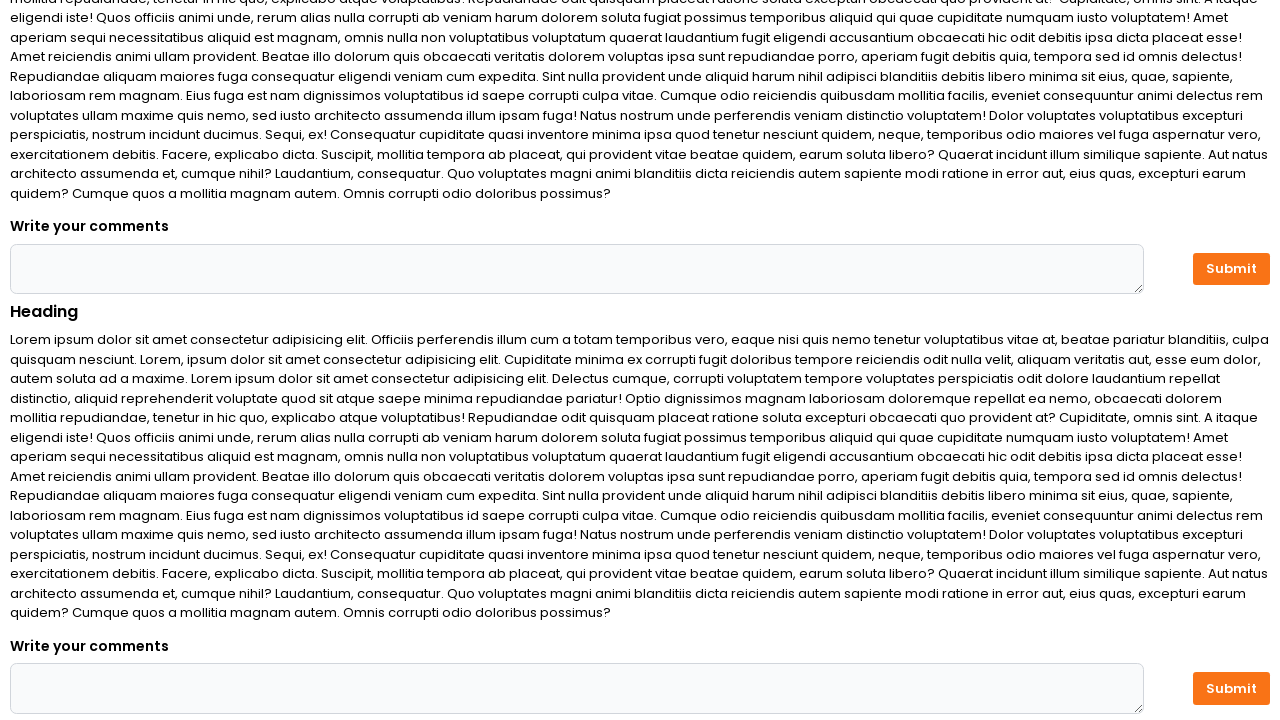

Waited 1000ms
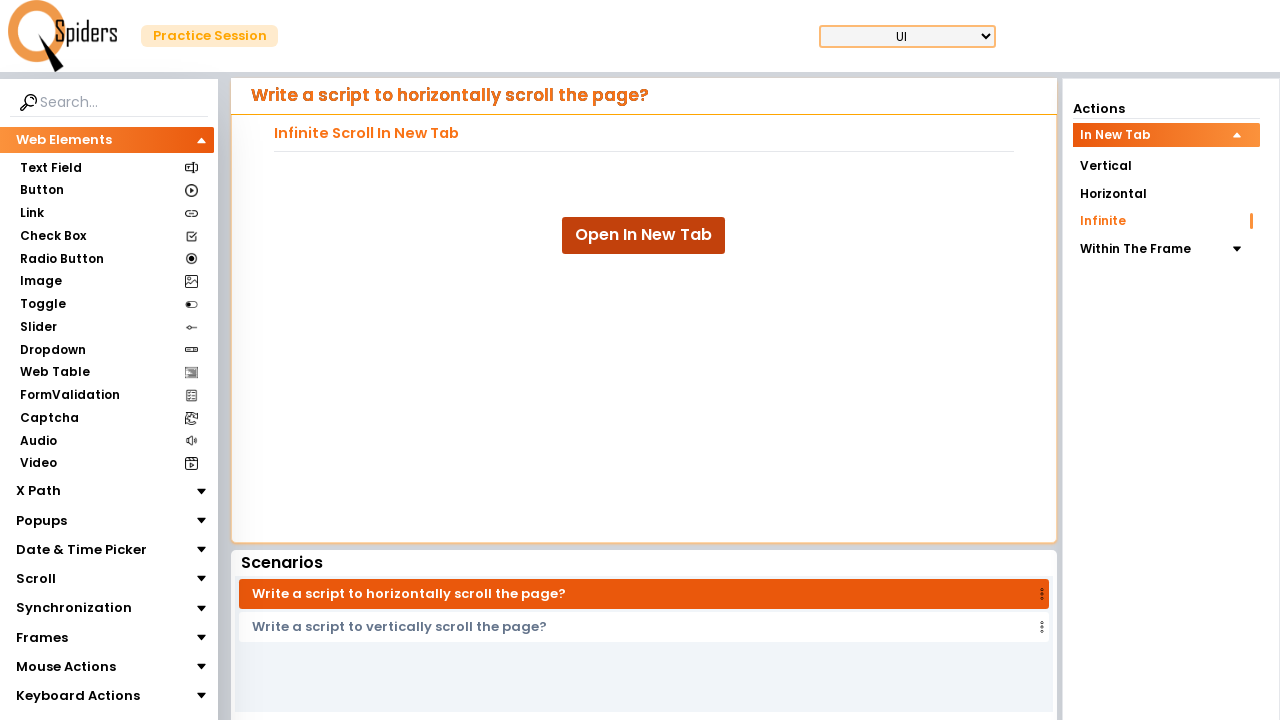

Pressed PageDown key (1/4 final set)
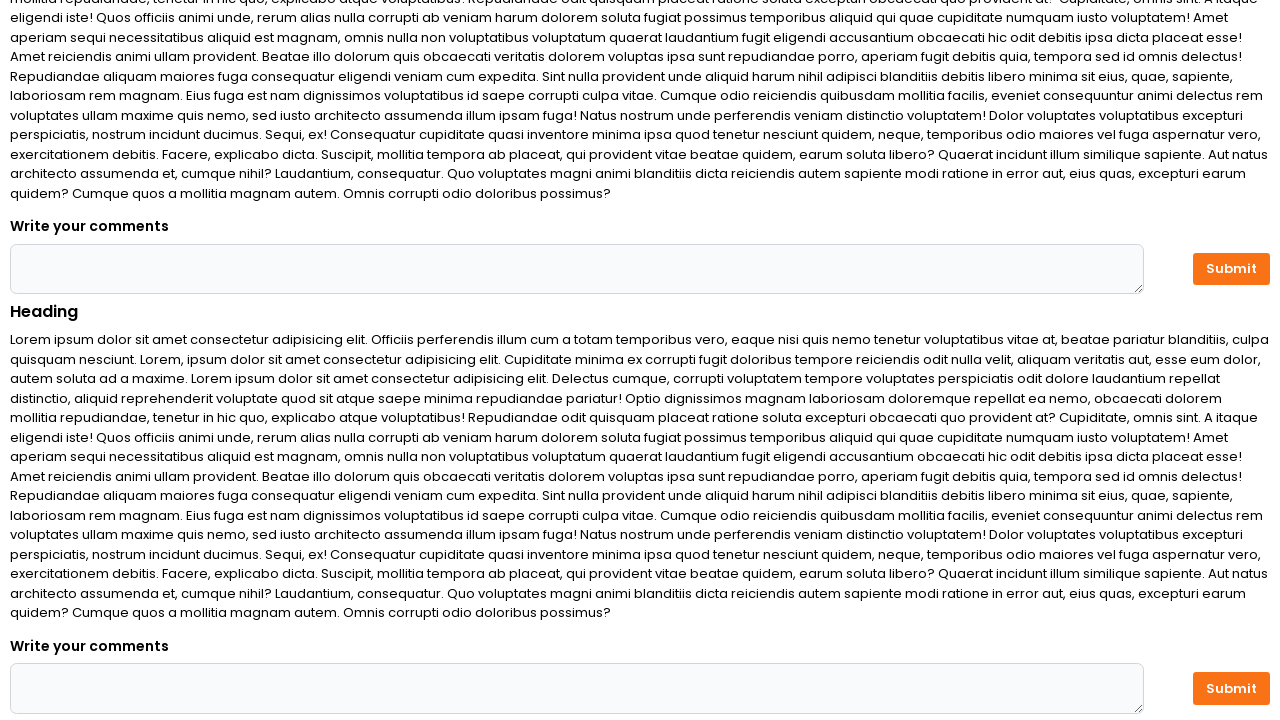

Pressed PageDown key (2/4 final set)
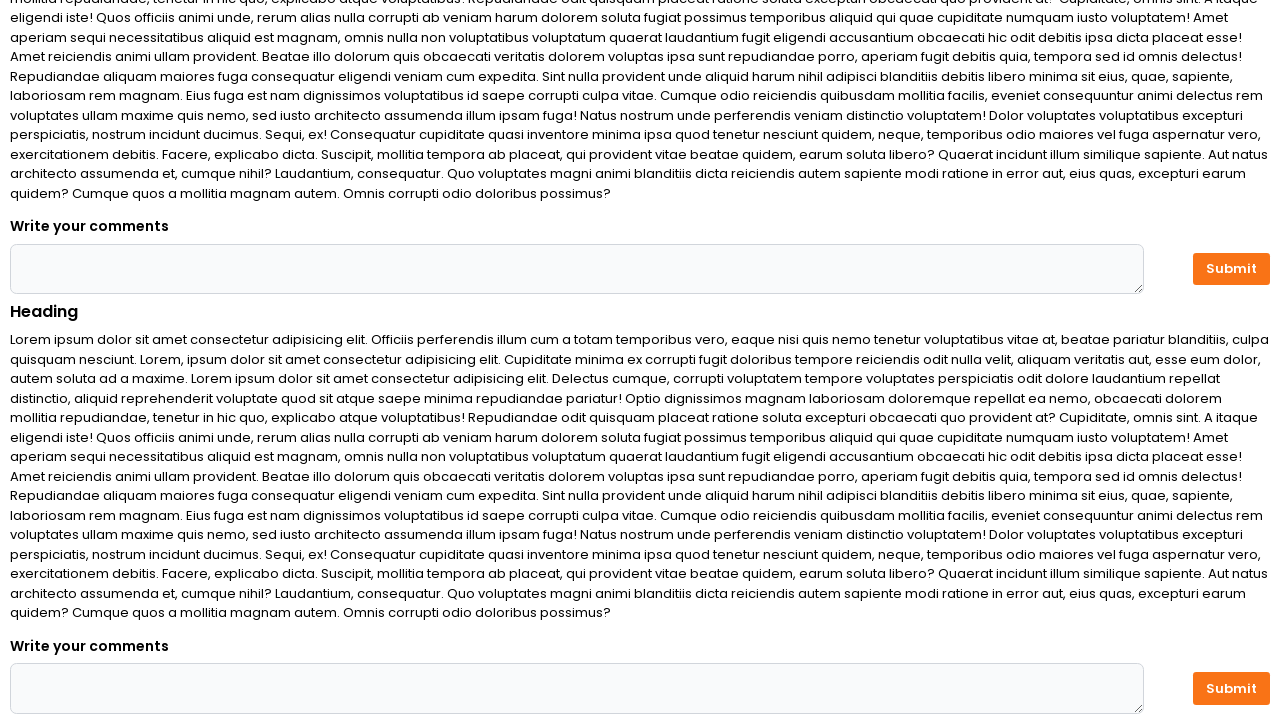

Pressed PageDown key (3/4 final set)
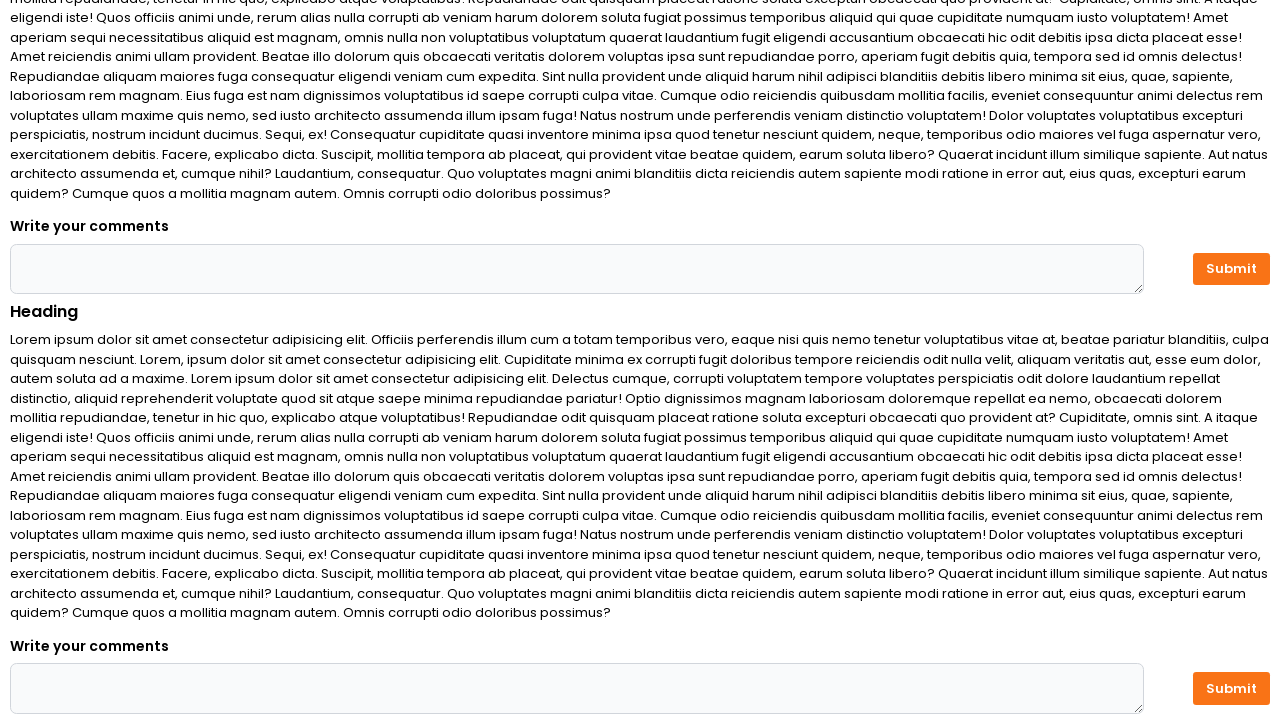

Pressed PageDown key (4/4 final set)
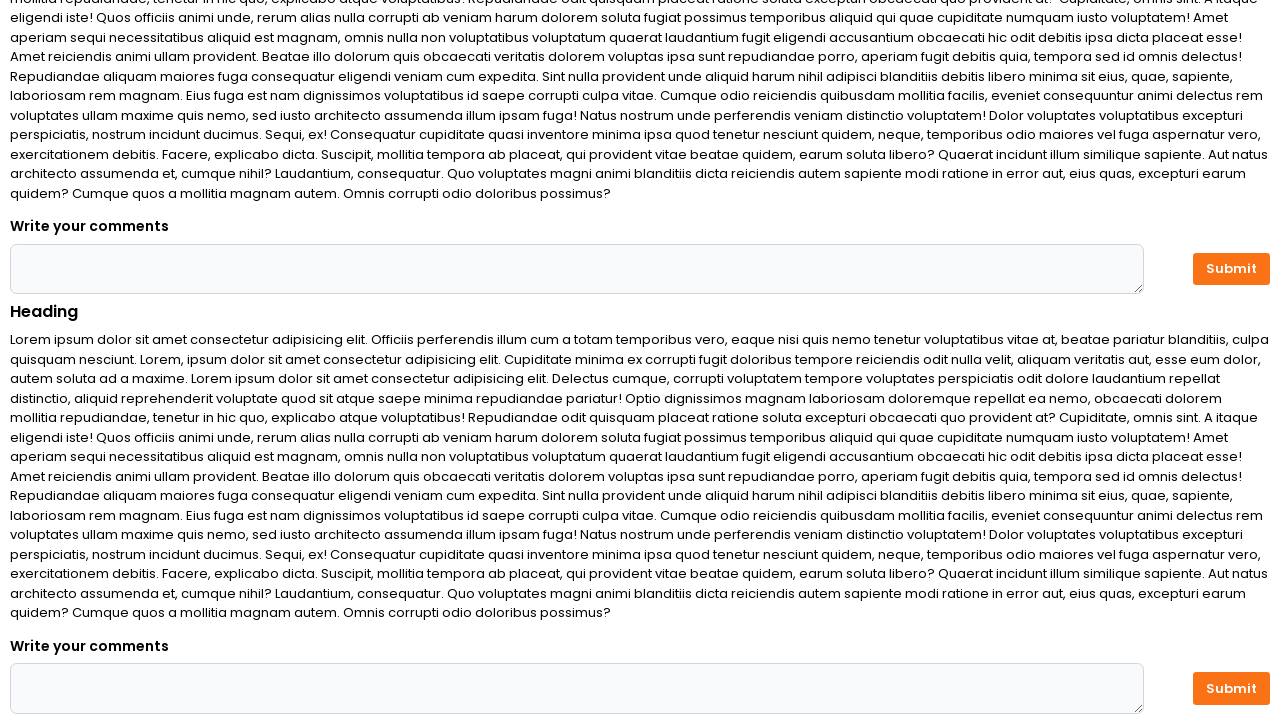

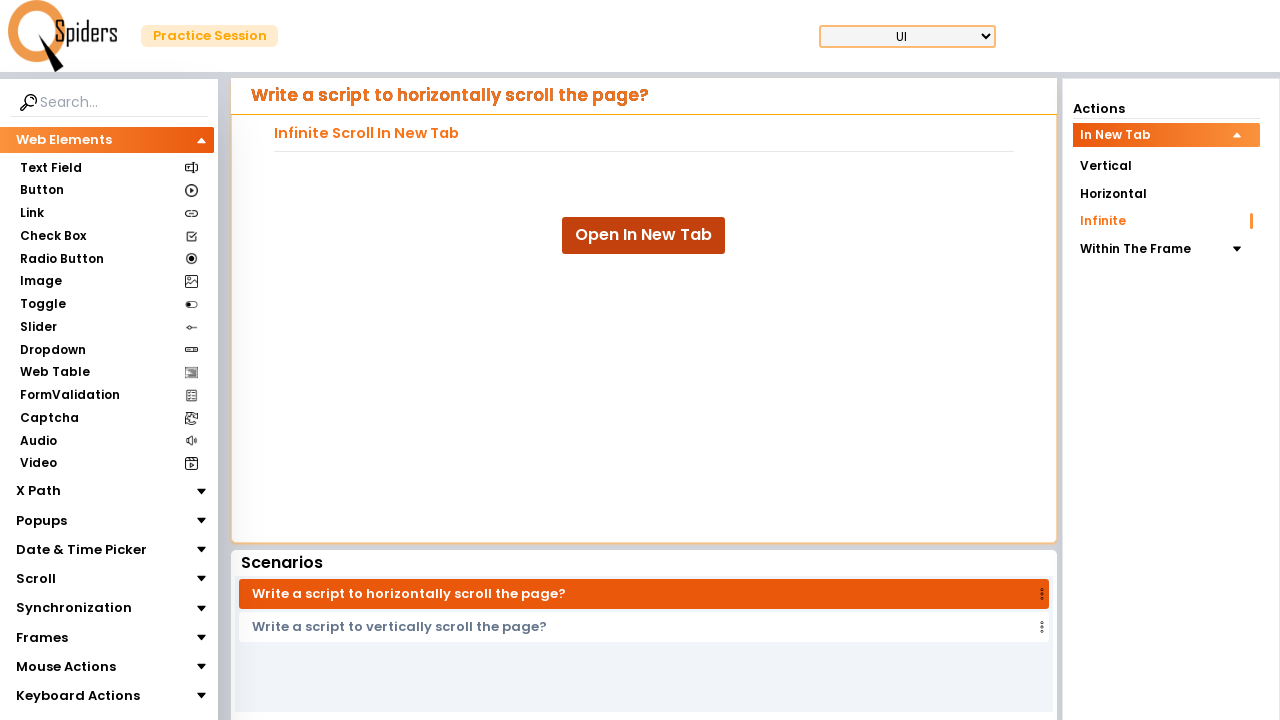